Tests hover functionality by moving mouse over an image element to reveal user information

Starting URL: https://the-internet.herokuapp.com/

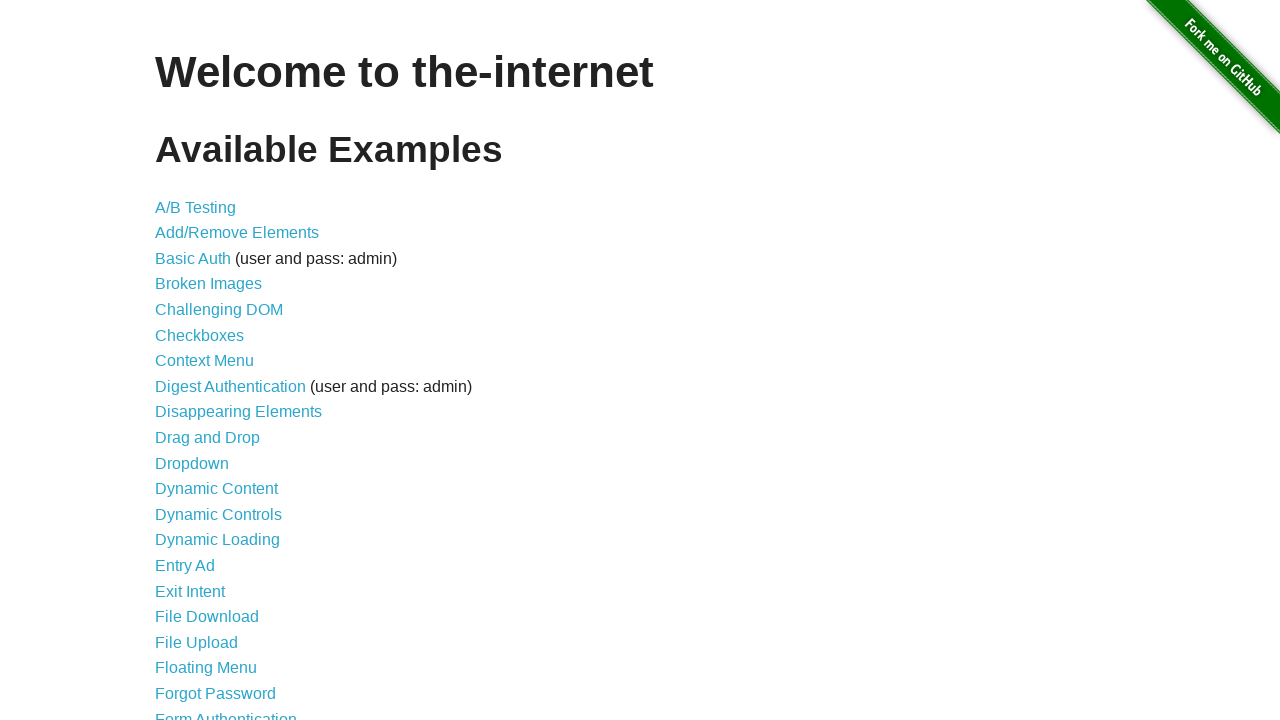

Clicked on Hovers link to navigate to hover test page at (180, 360) on xpath=//a[contains(.,'Hovers')]
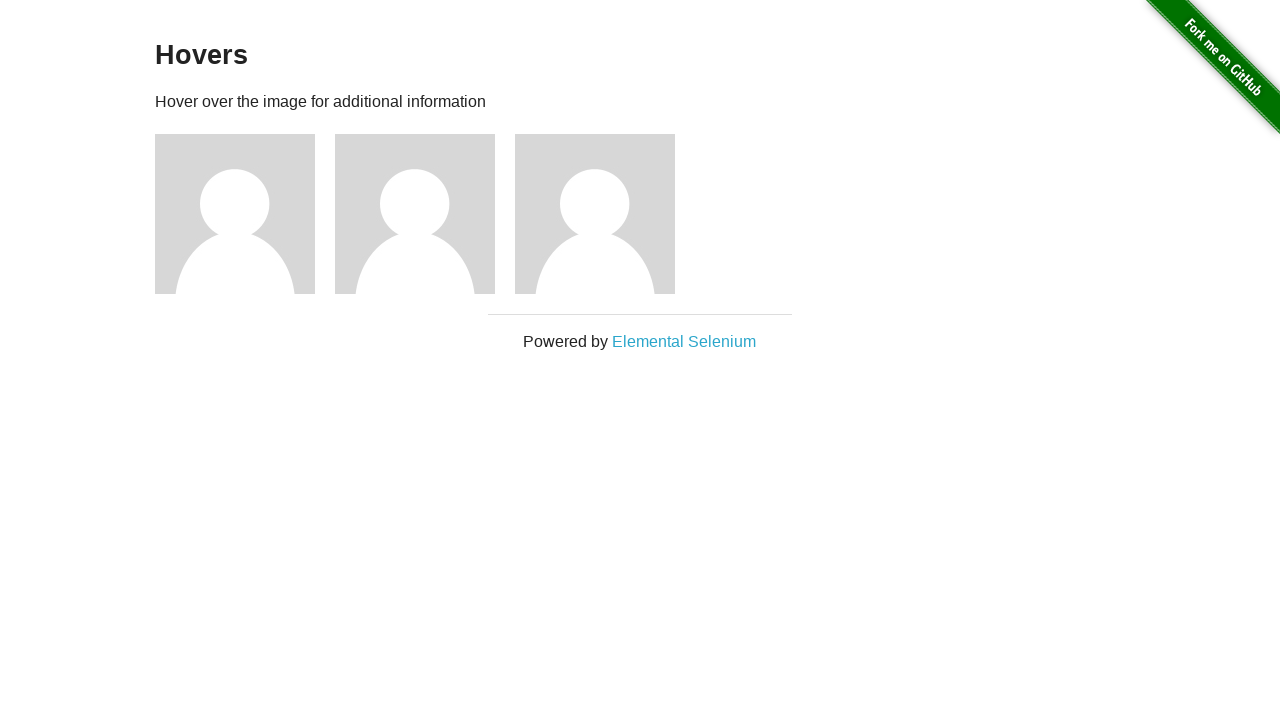

Hovered over the first figure/image element at (245, 214) on .figure
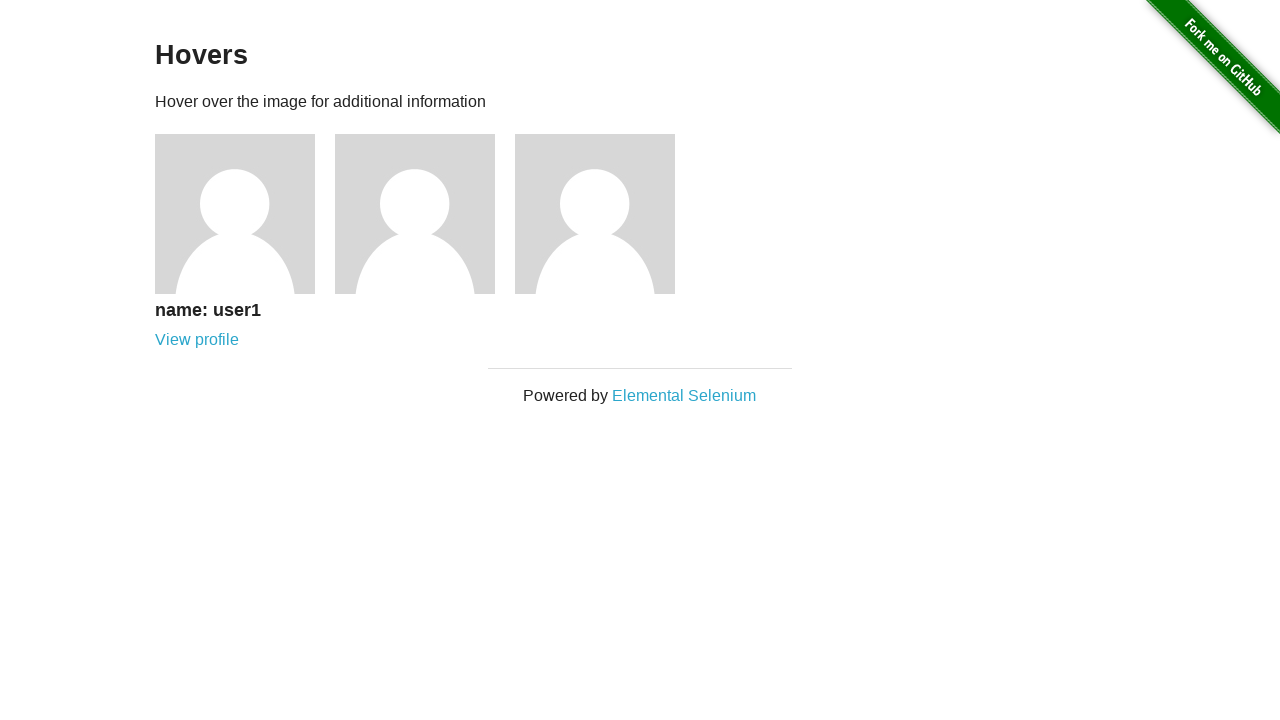

Verified user information appeared after hovering - 'name: user1' text is visible
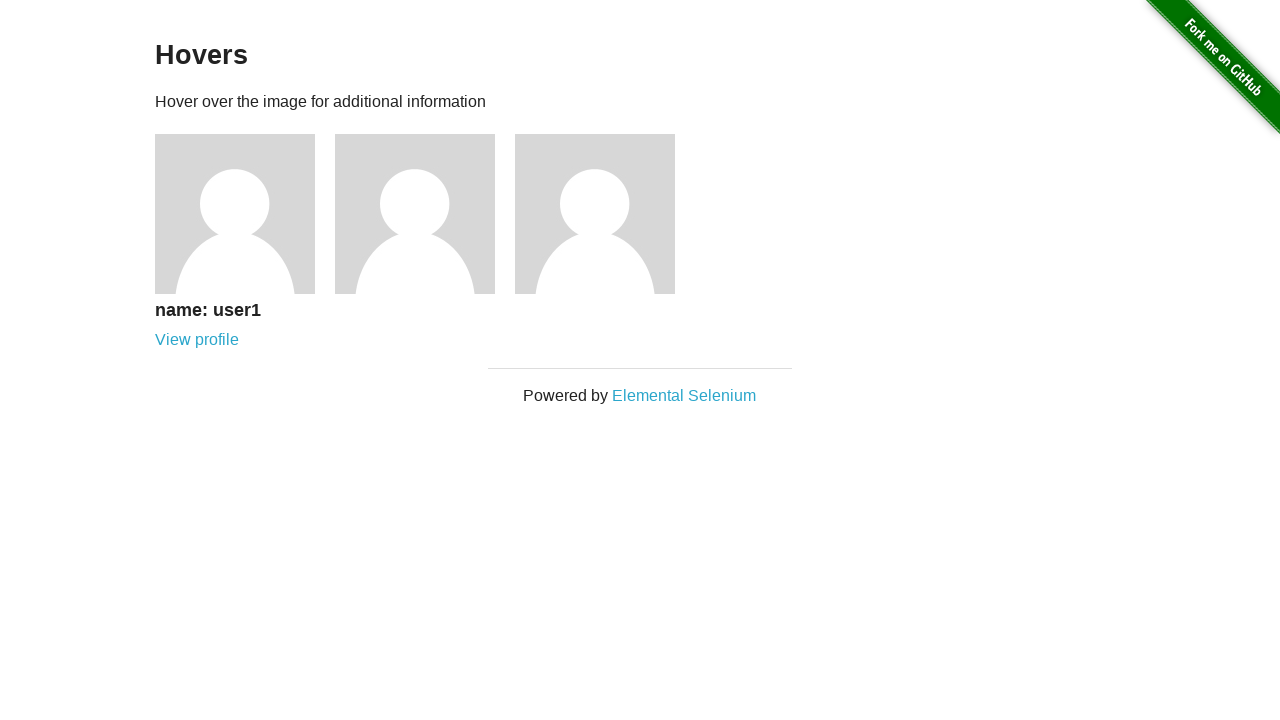

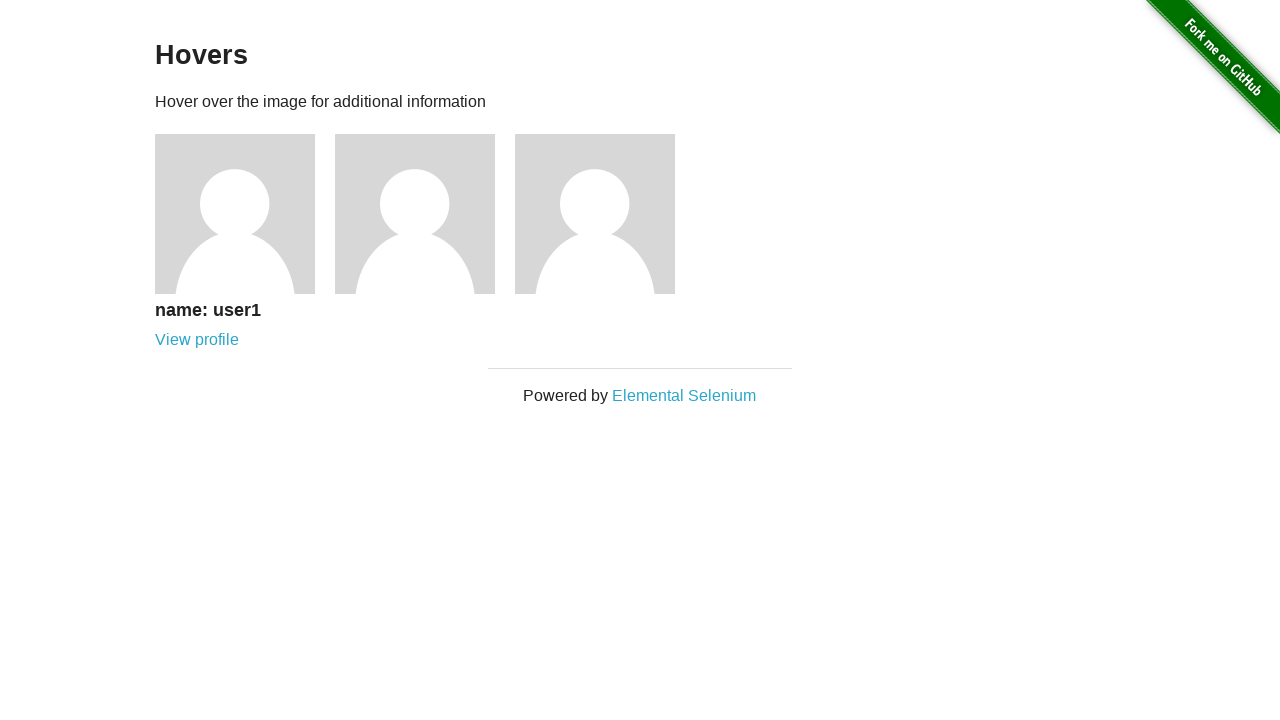